Tests the Hammer.js gesture library demo by performing a pan/drag gesture on the hit area element, moving in a curved path to simulate a swipe interaction.

Starting URL: https://hammerjs.github.io/

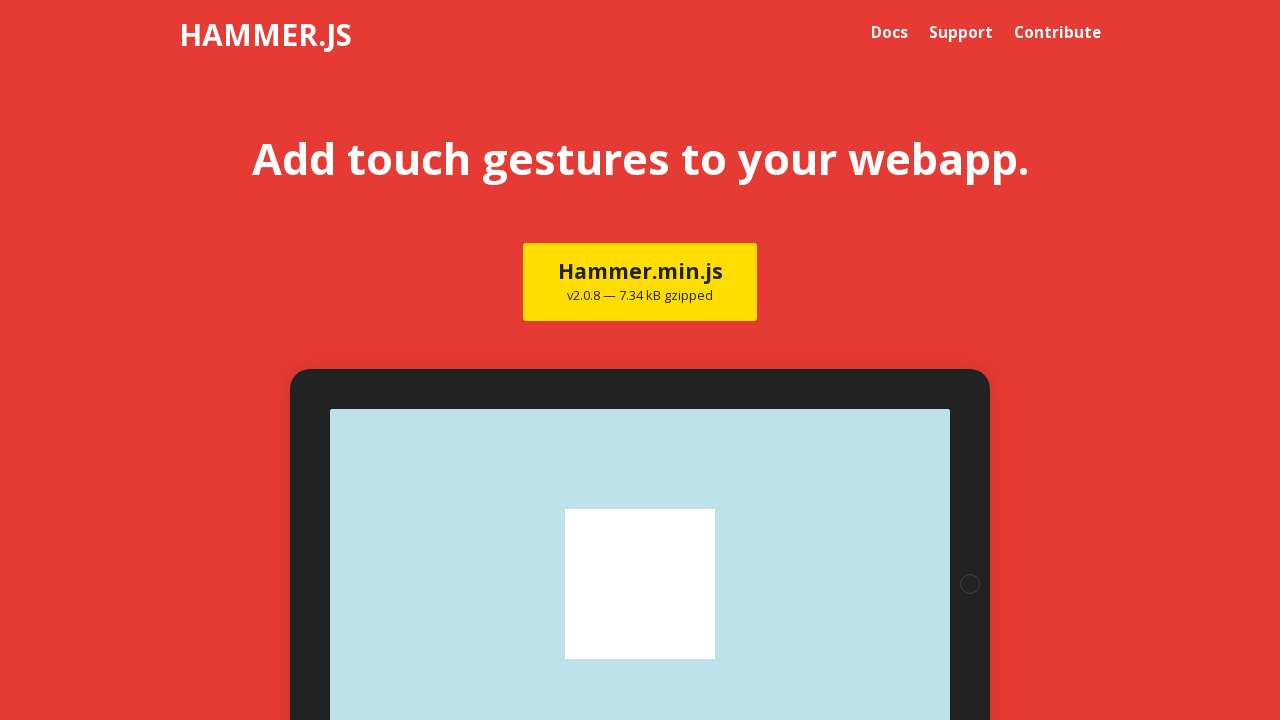

Waited for hit area element to be available
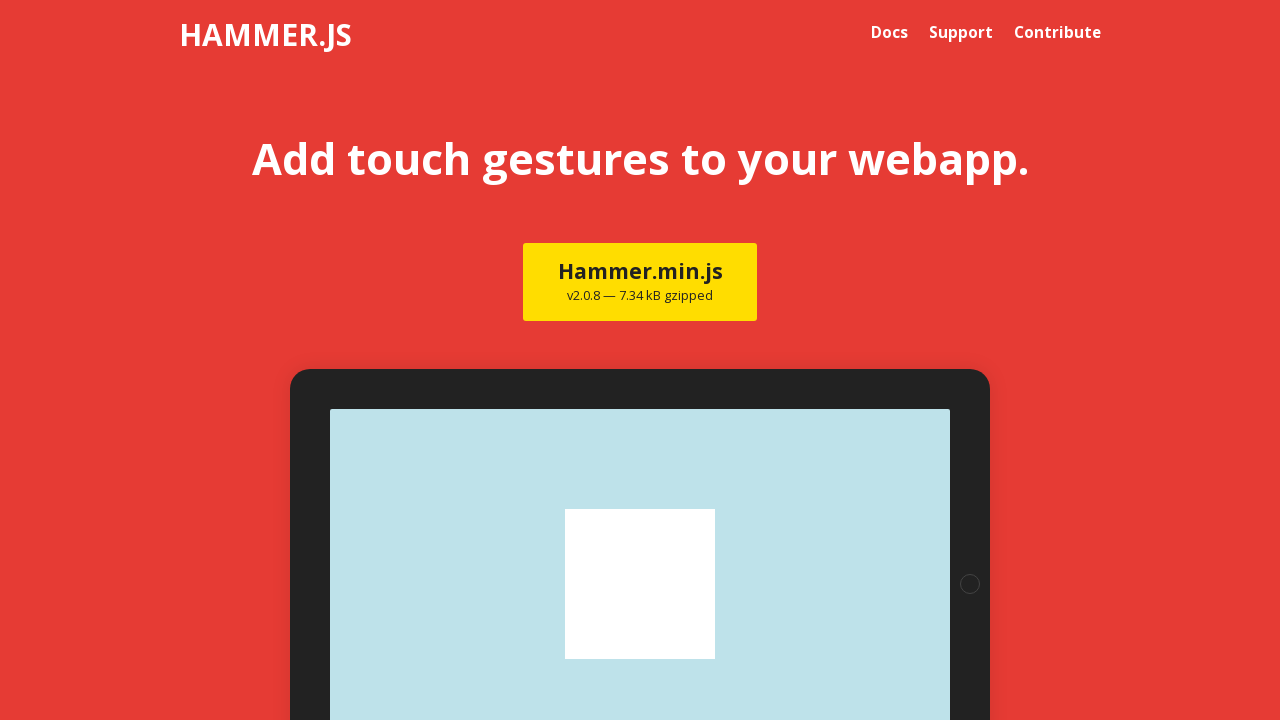

Located hit area element
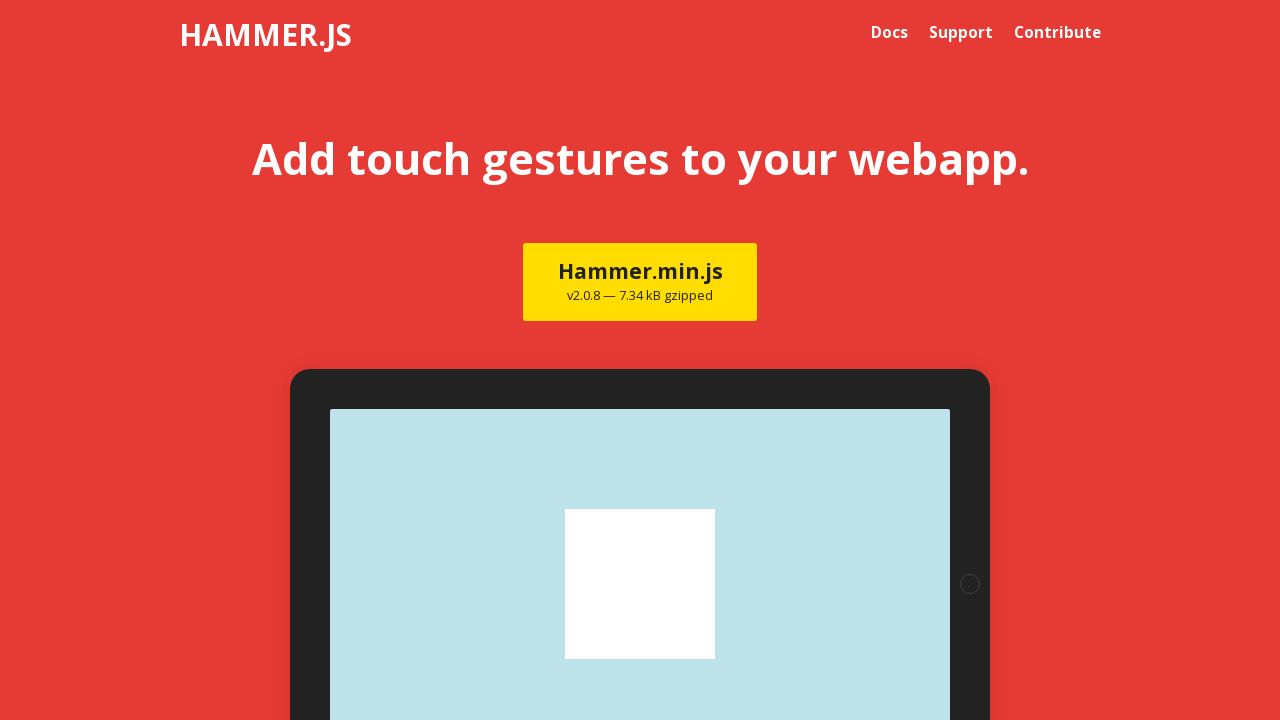

Calculated hit area center coordinates
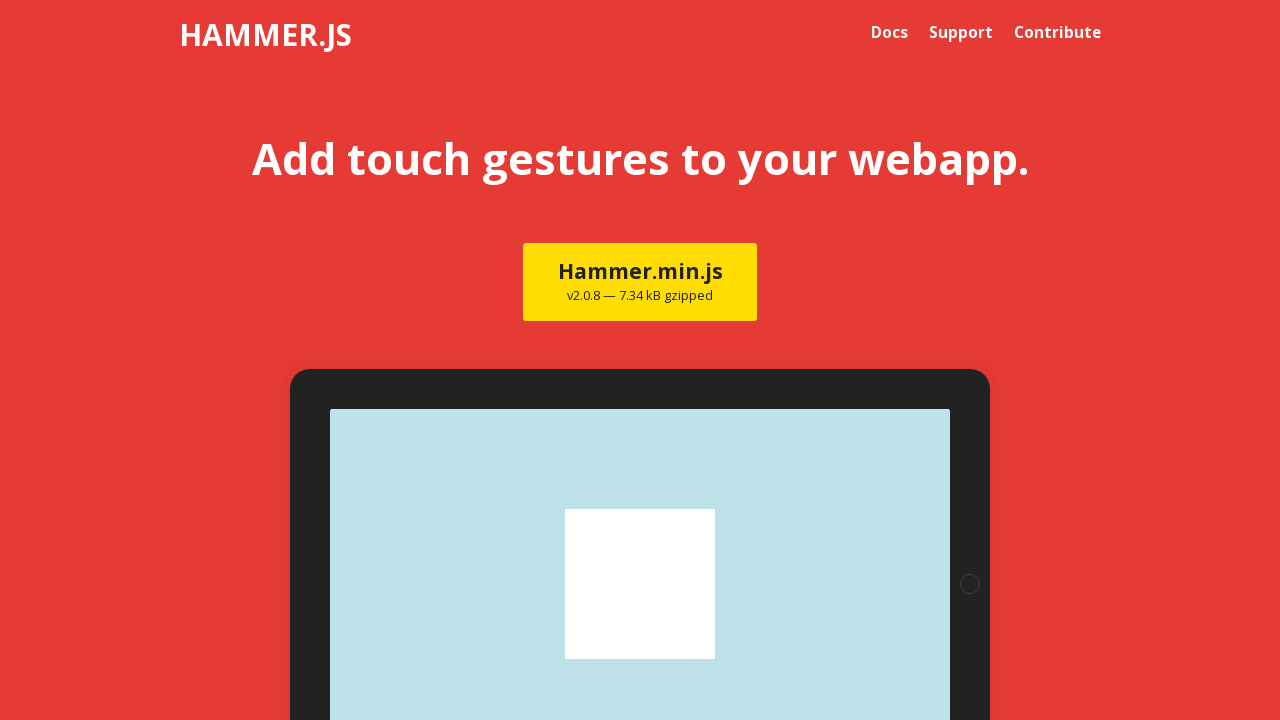

Moved mouse to hit area center at (640, 584)
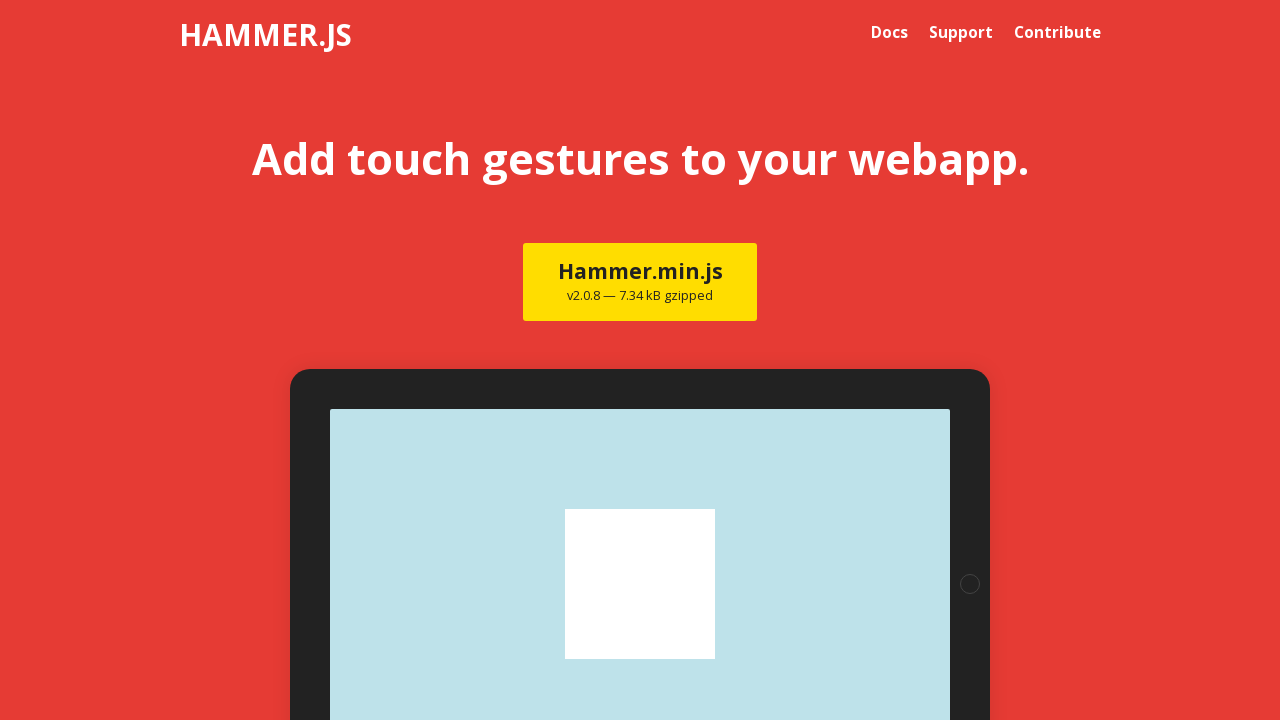

Pressed mouse button down to start pan gesture at (640, 584)
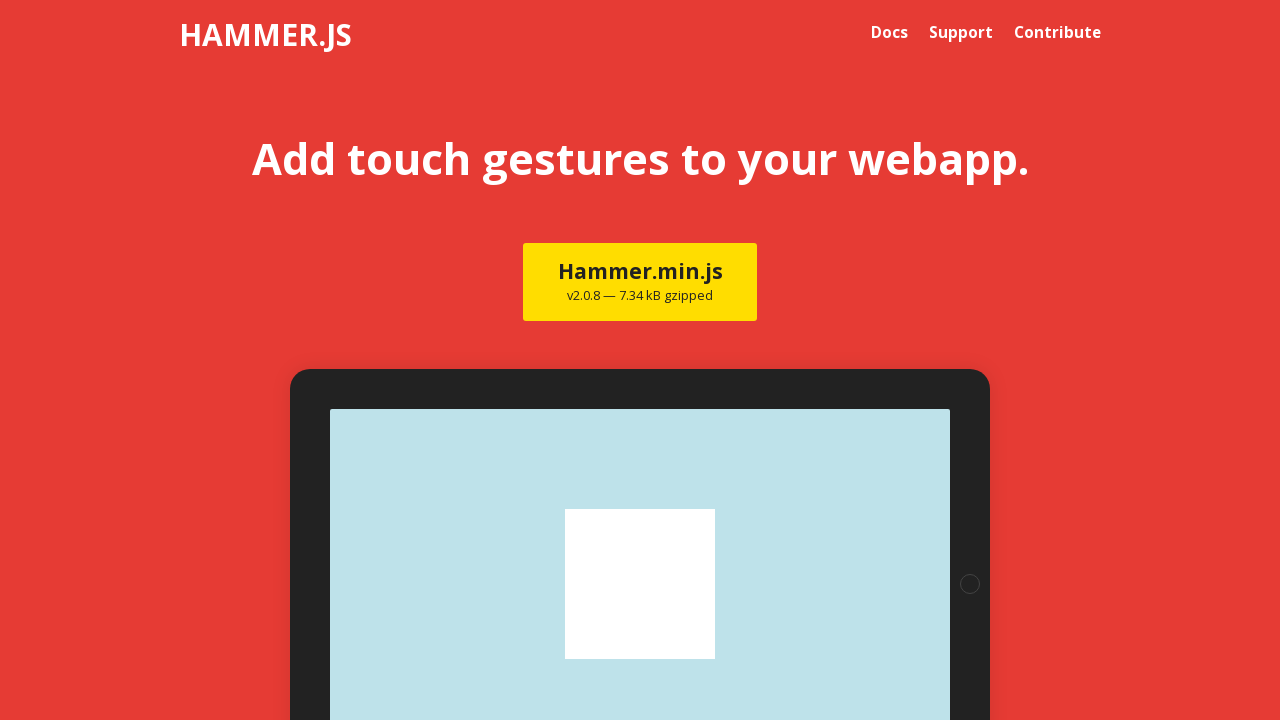

Moved mouse along curved path (increment 1) at (648, 585)
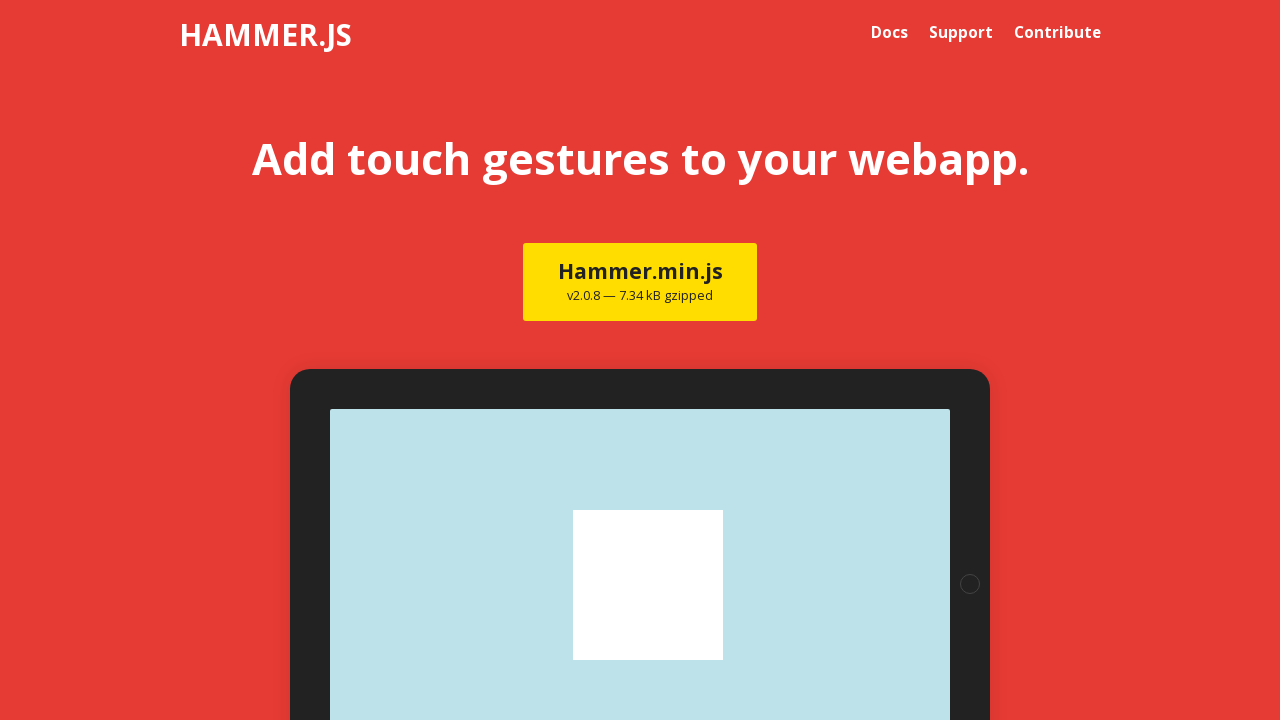

Moved mouse along curved path (increment 2) at (654, 586)
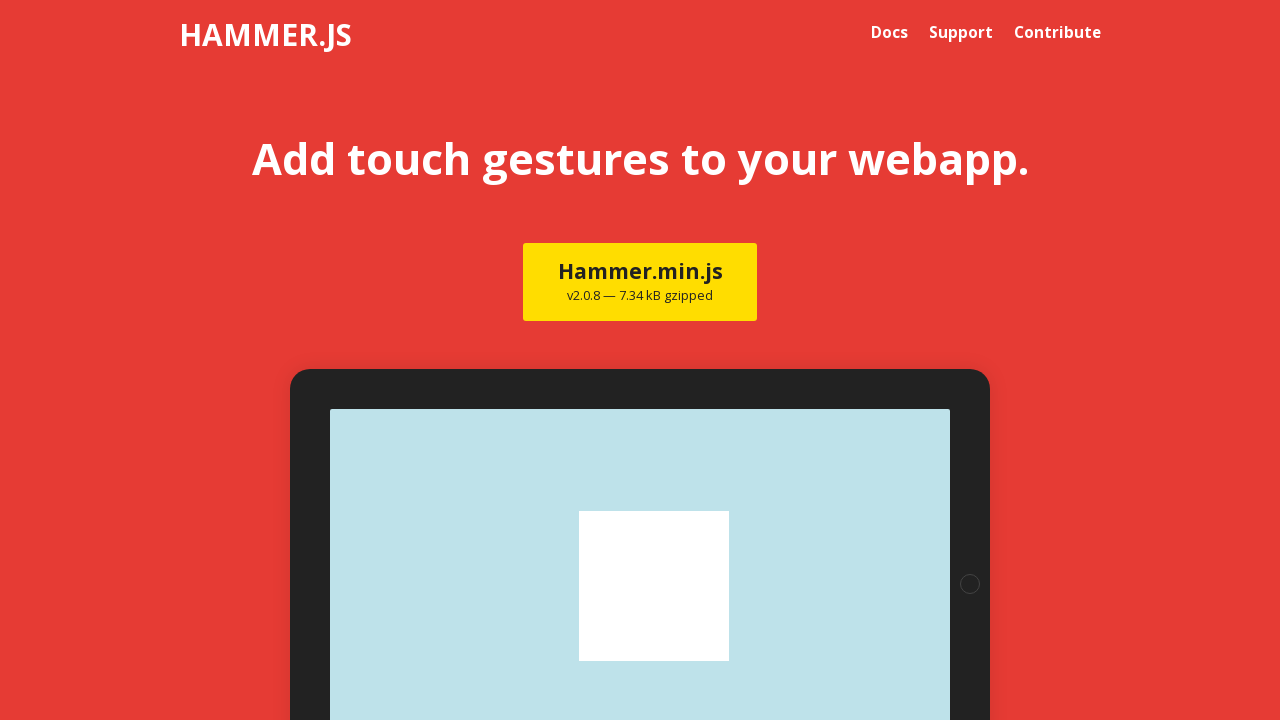

Moved mouse along curved path (increment 3) at (658, 587)
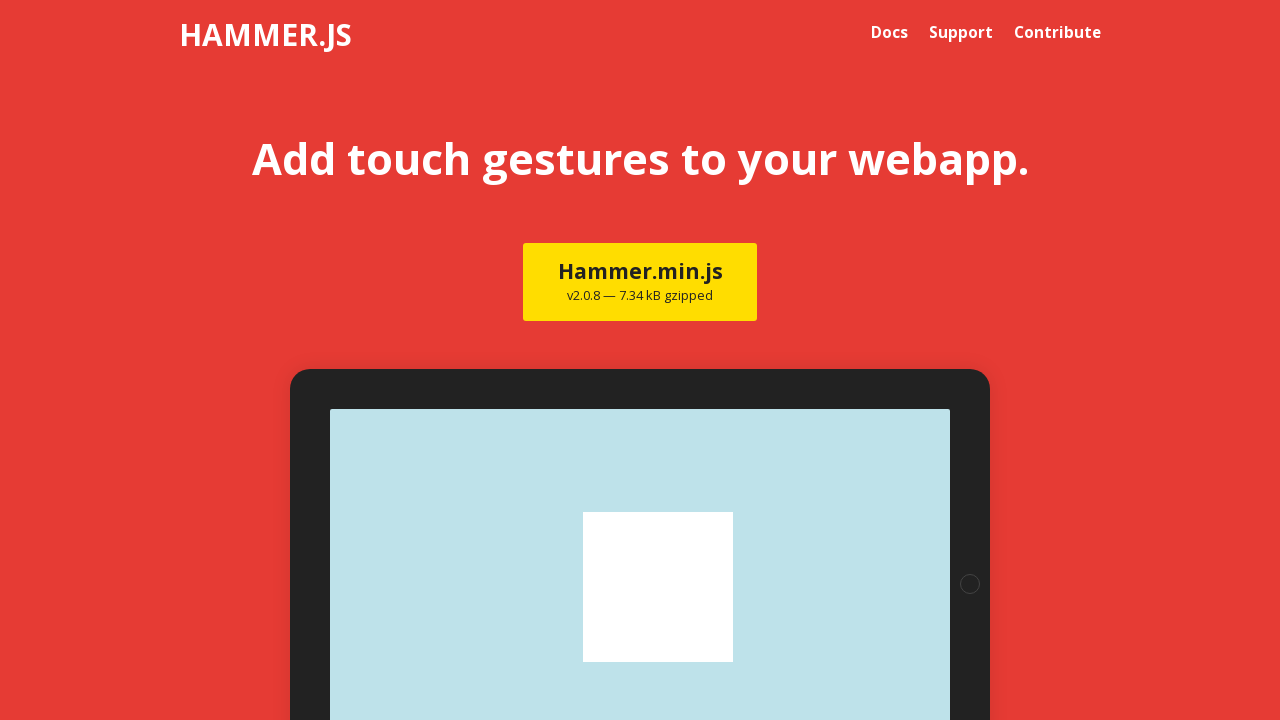

Moved mouse along curved path (increment 4) at (660, 588)
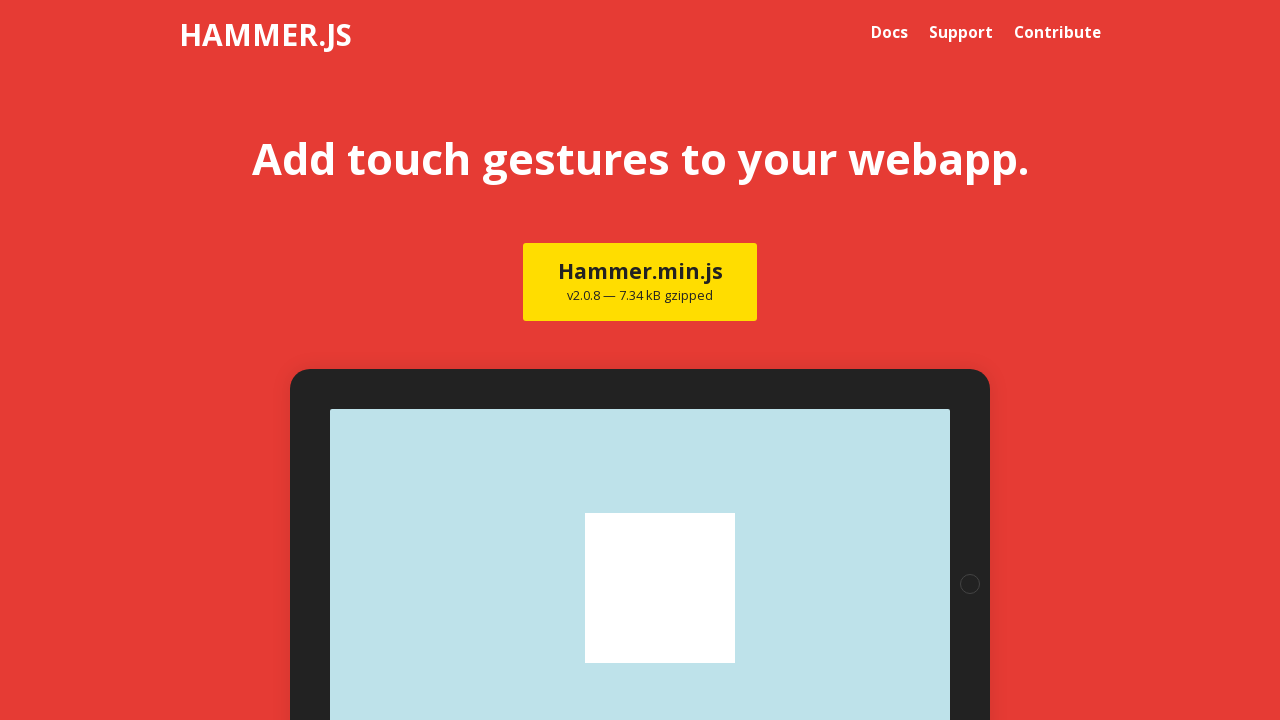

Moved mouse along curved path (increment 5) at (661, 589)
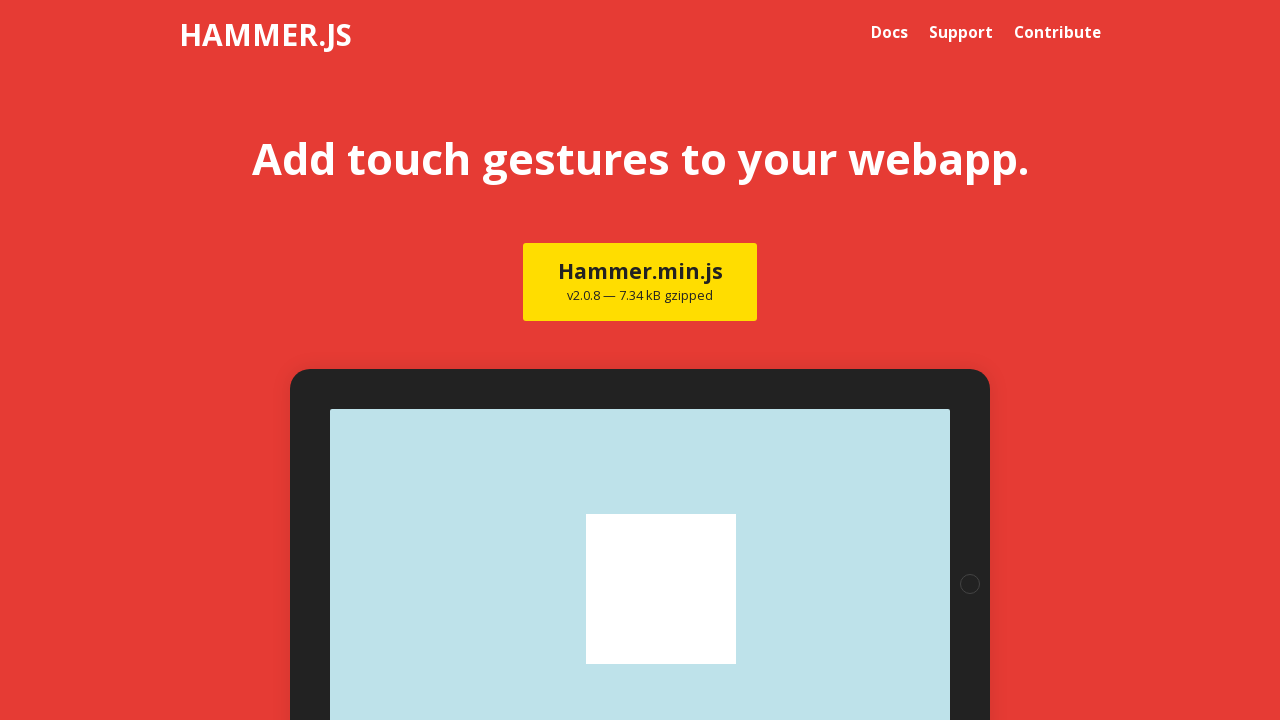

Moved mouse along curved path (increment 6) at (662, 591)
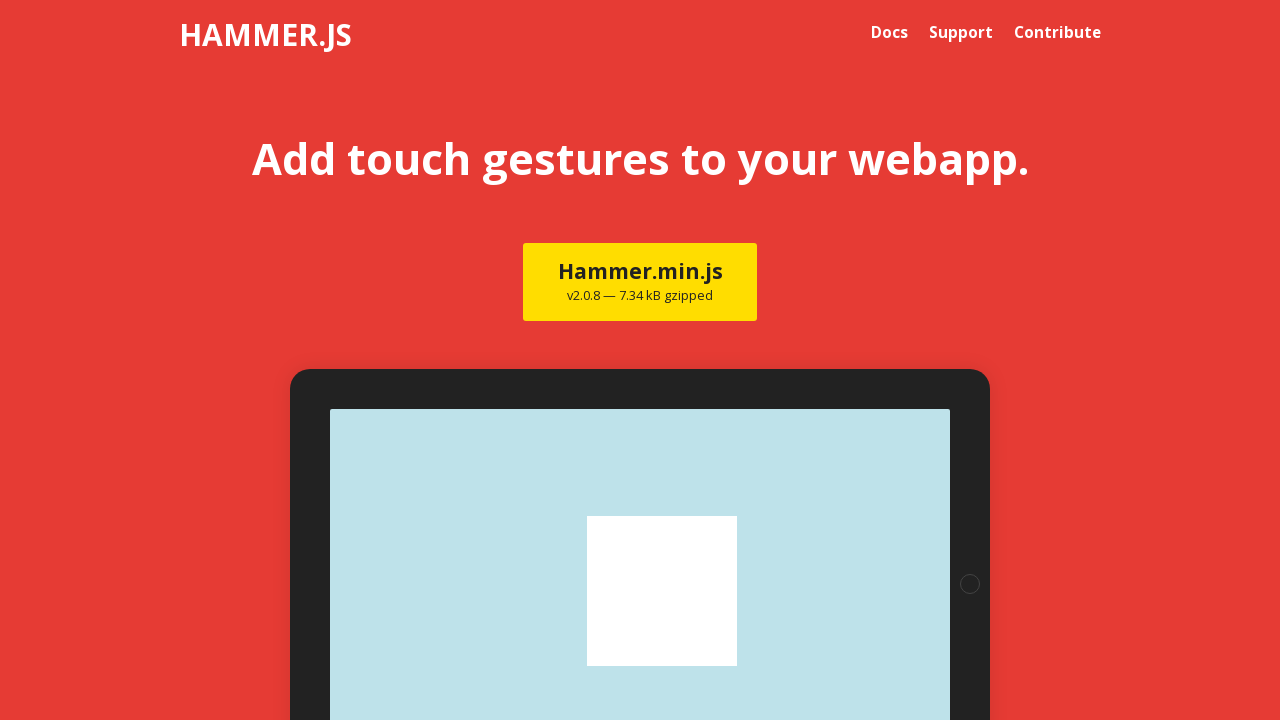

Moved mouse along curved path (increment 7) at (663, 595)
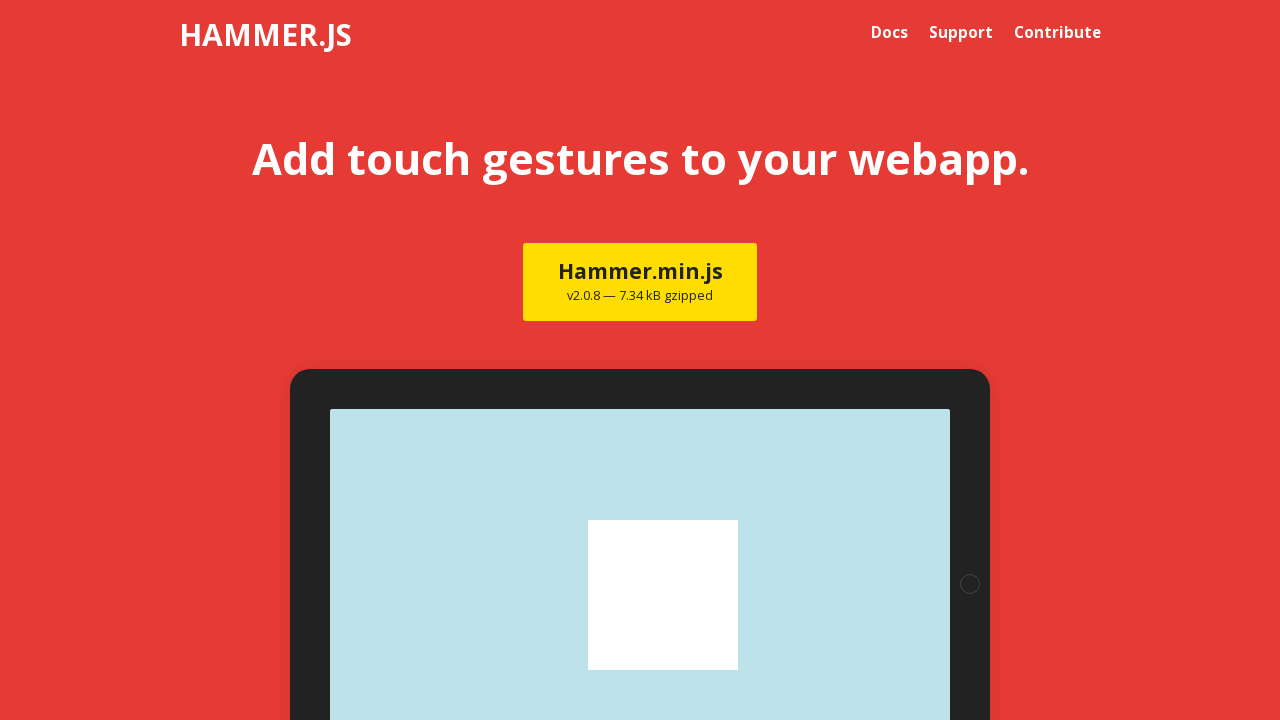

Moved mouse along curved path (increment 8) at (664, 601)
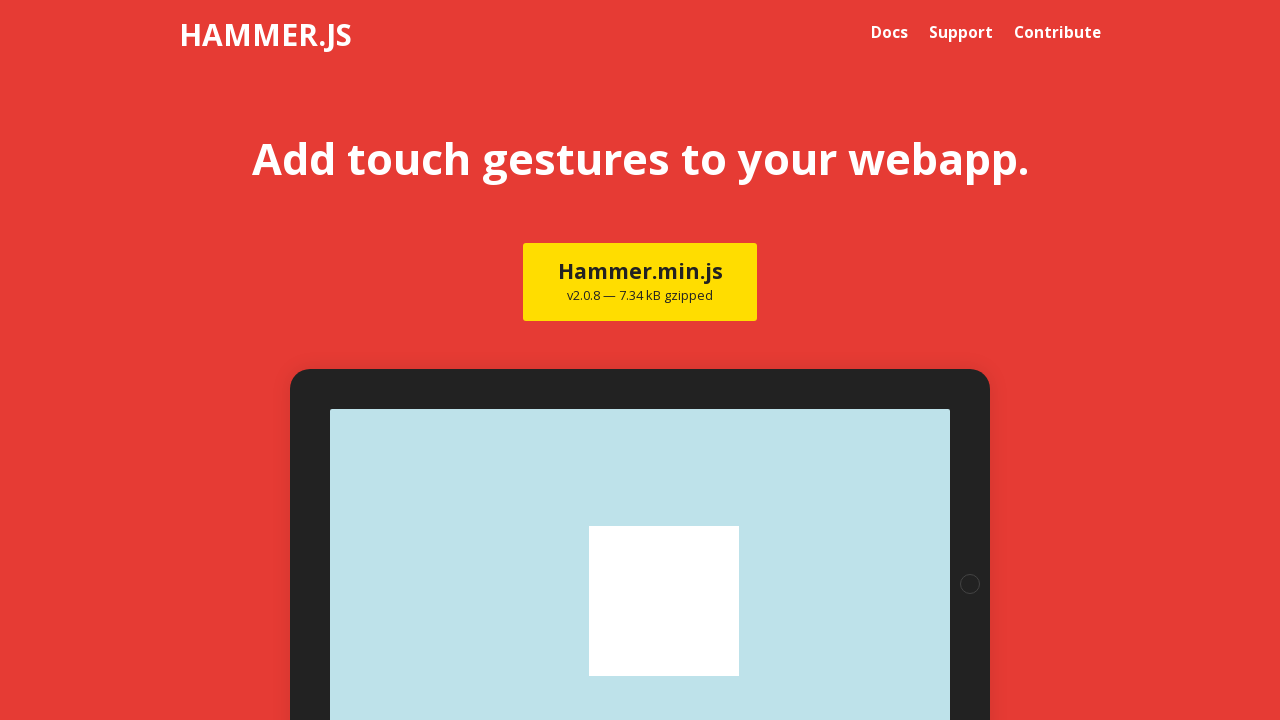

Moved mouse along curved path (increment 9) at (665, 609)
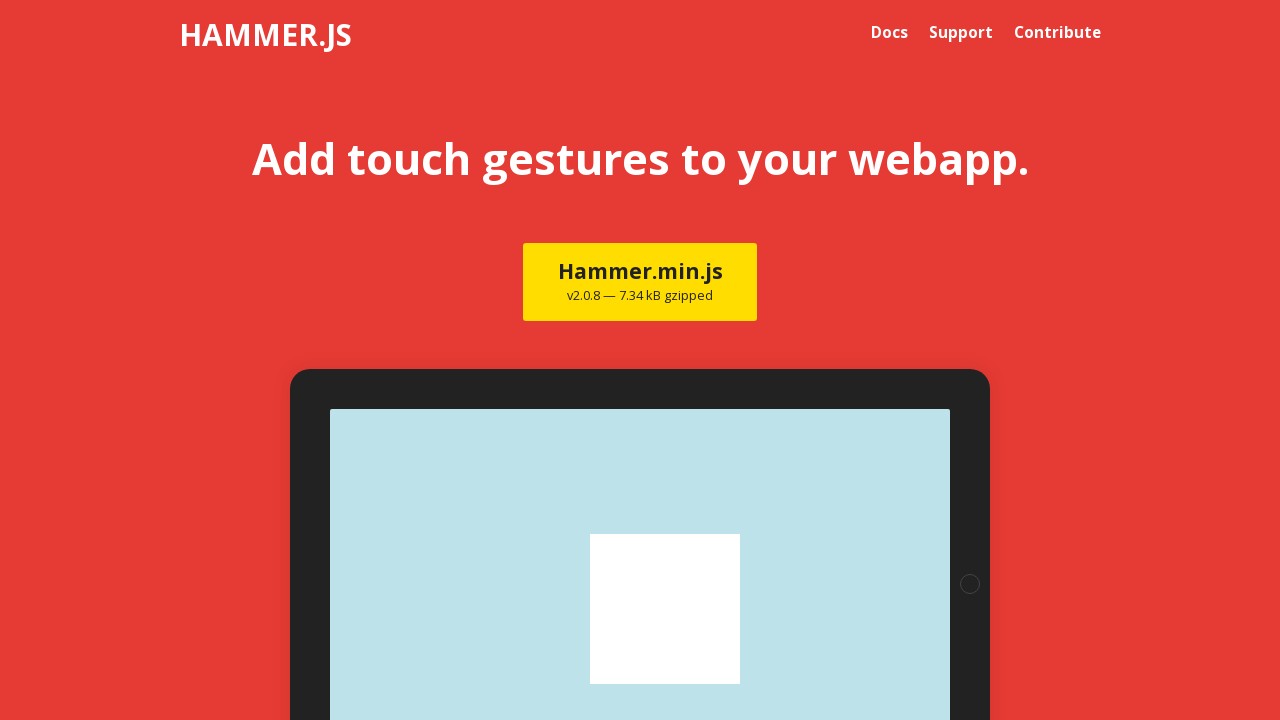

Released mouse button to complete pan/swipe gesture at (665, 609)
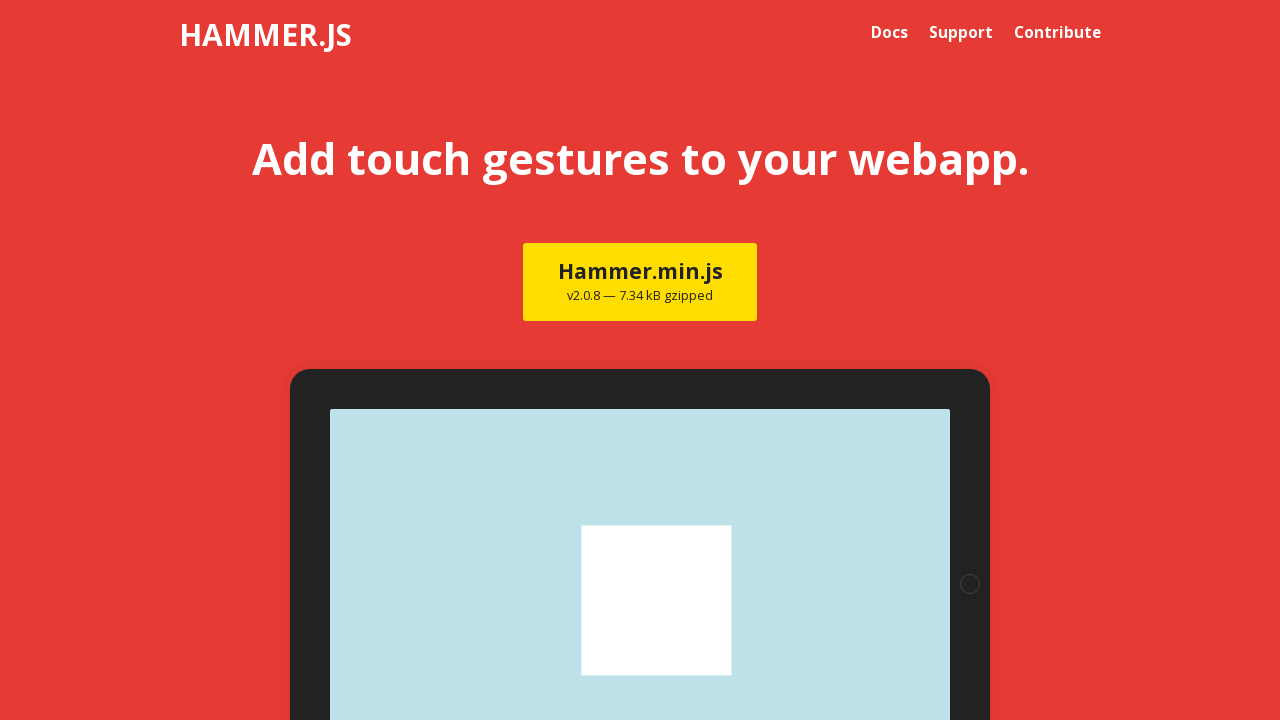

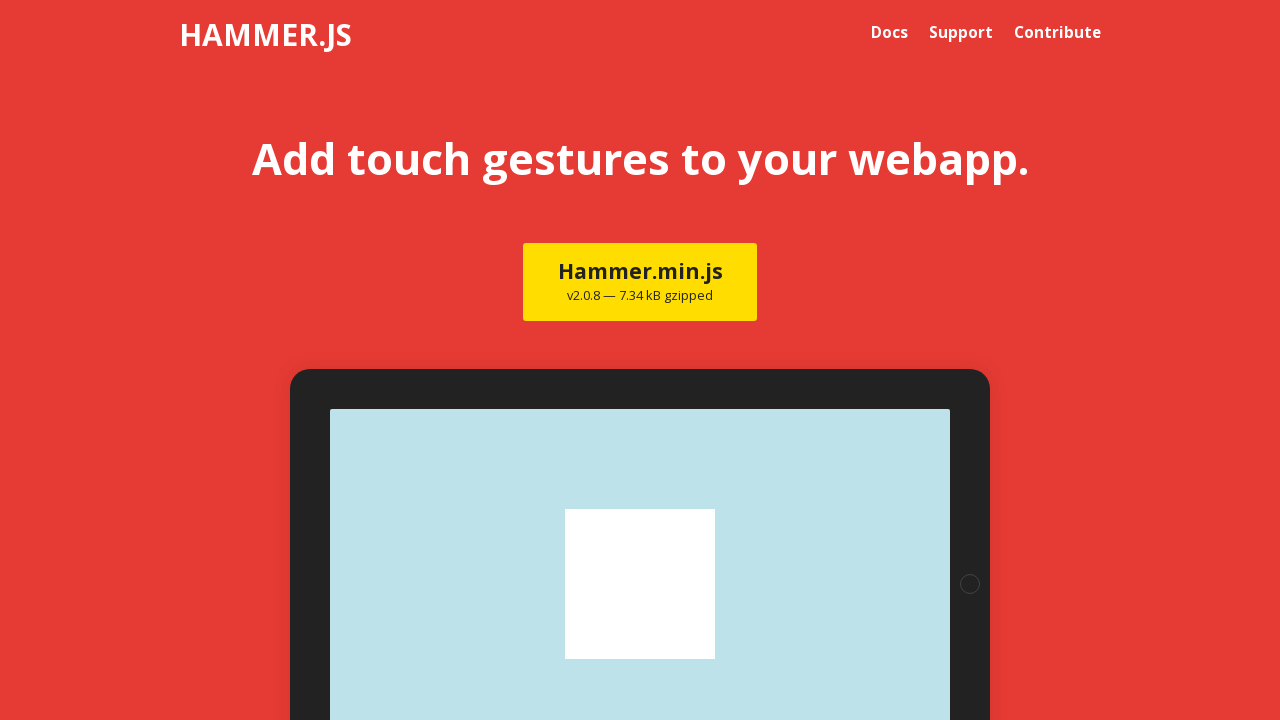